Tests checkbox functionality by locating two checkboxes and clicking each one if it's not already selected, ensuring both checkboxes end up in a checked state.

Starting URL: https://the-internet.herokuapp.com/checkboxes

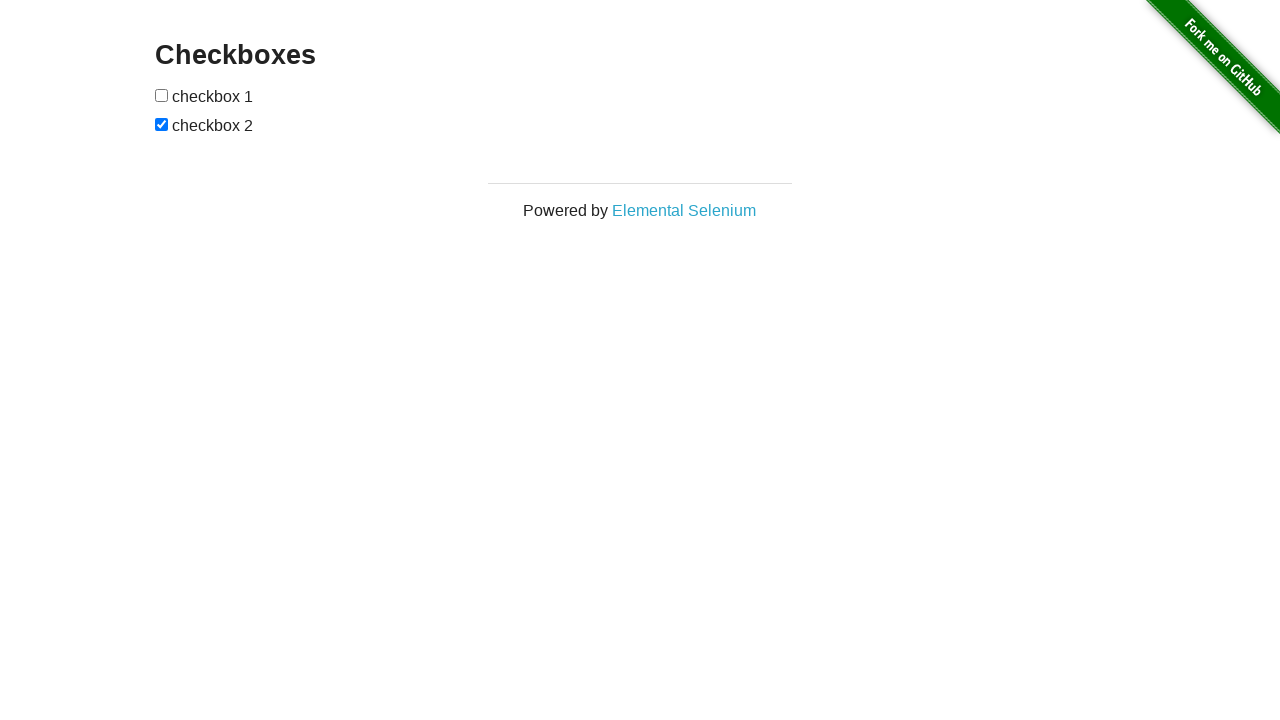

Navigated to checkbox test page
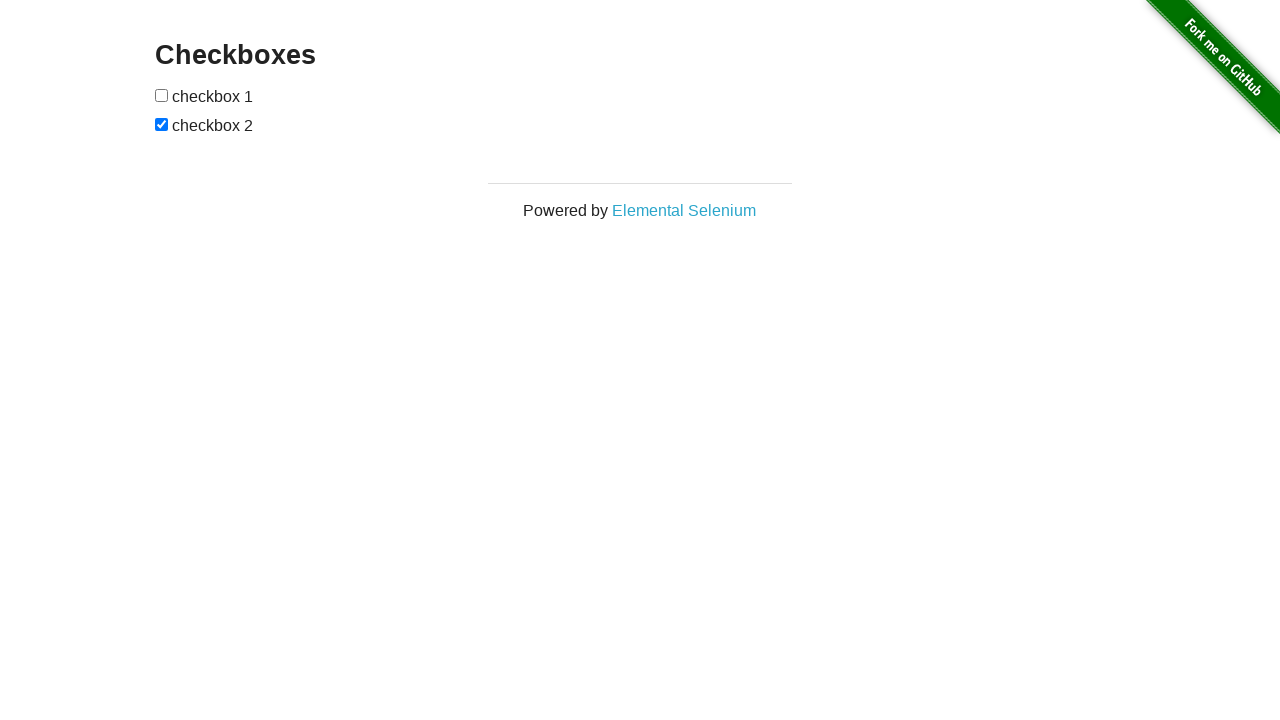

Located first checkbox element
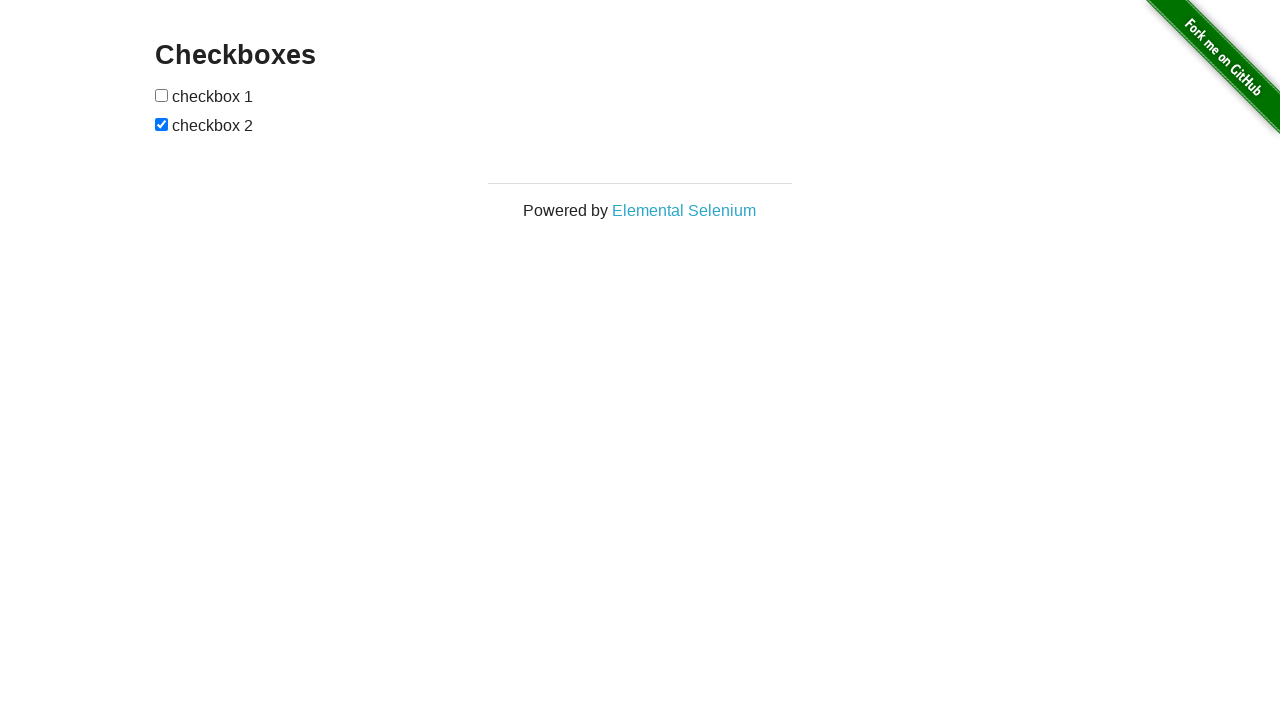

Located second checkbox element
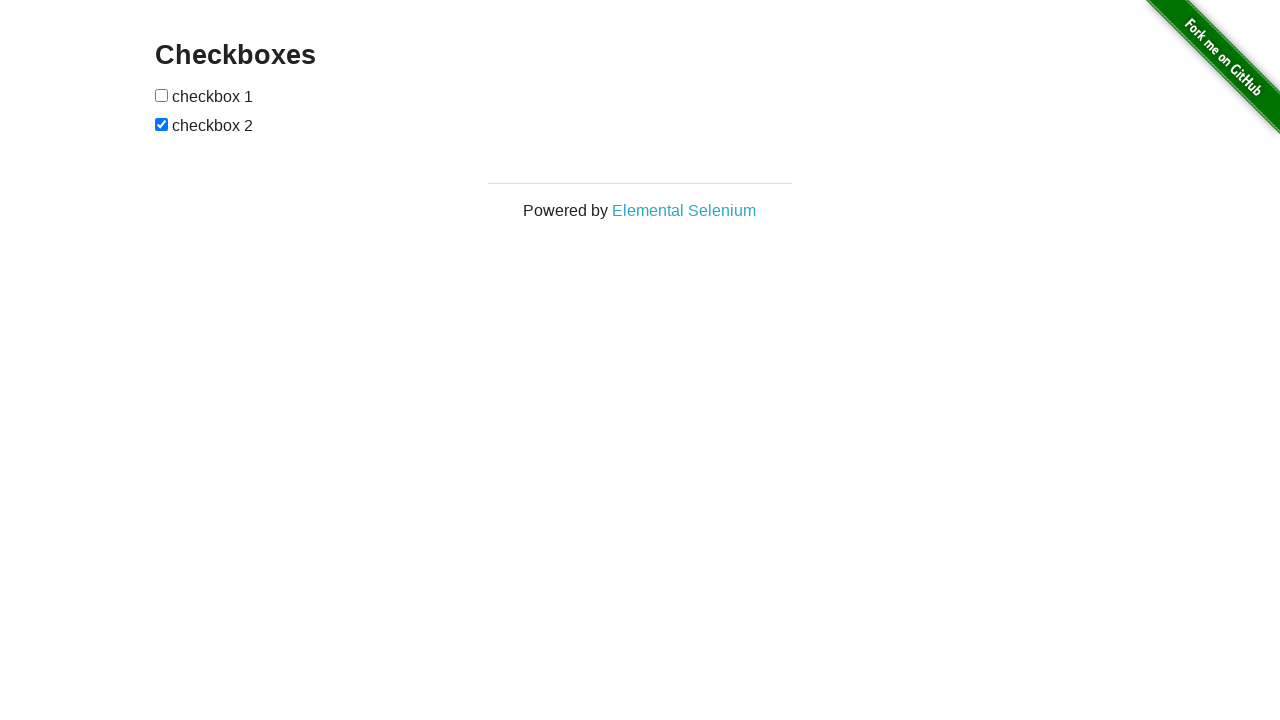

Checked first checkbox status
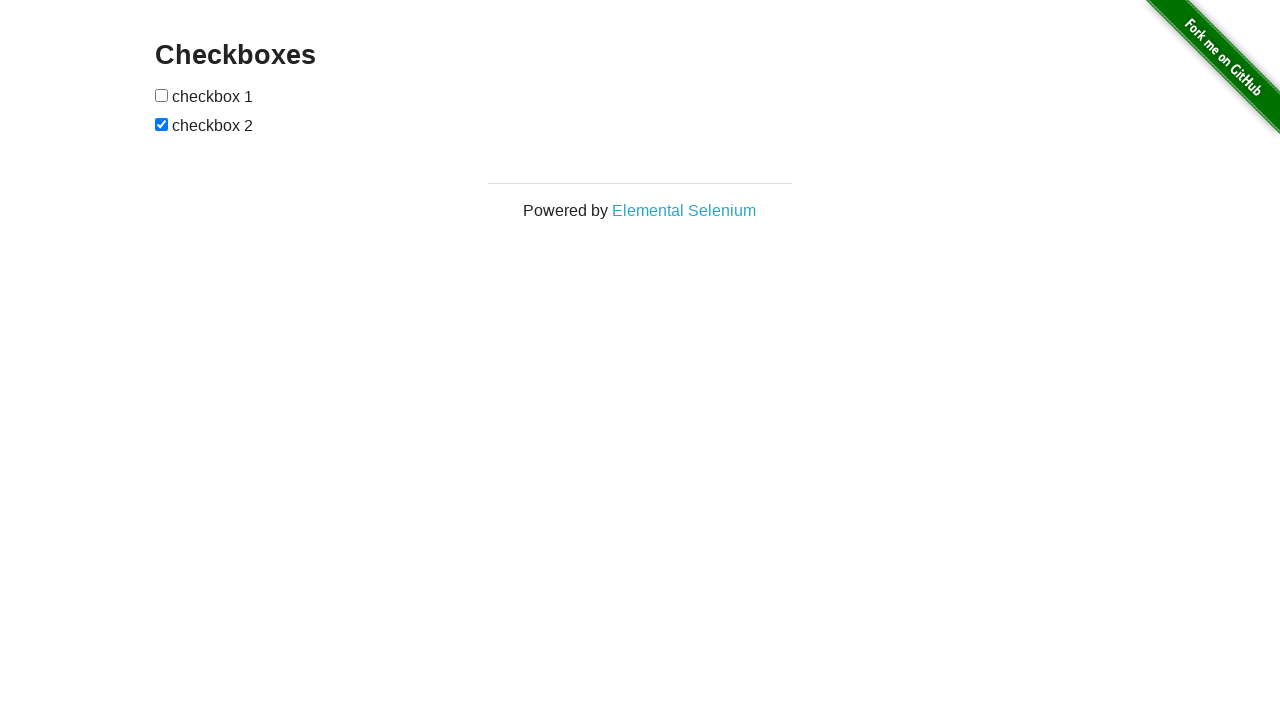

Clicked first checkbox to select it at (162, 95) on (//input[@type='checkbox'])[1]
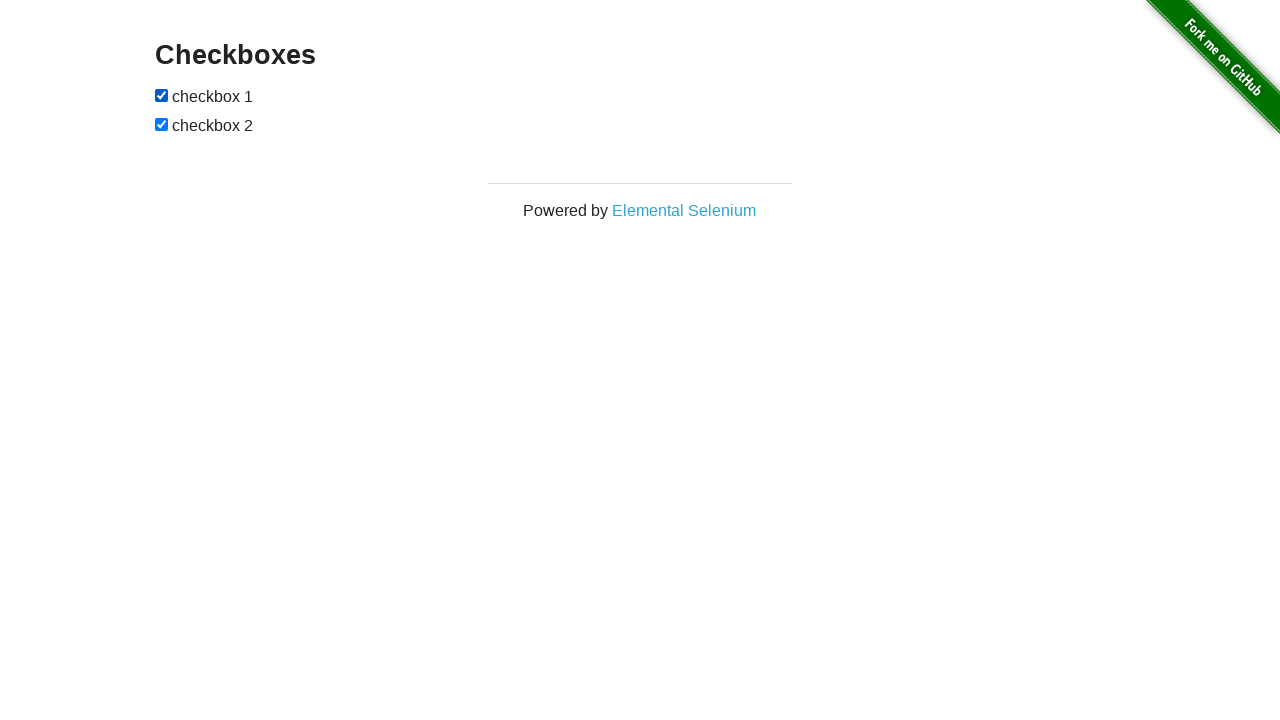

Checked second checkbox status - already selected
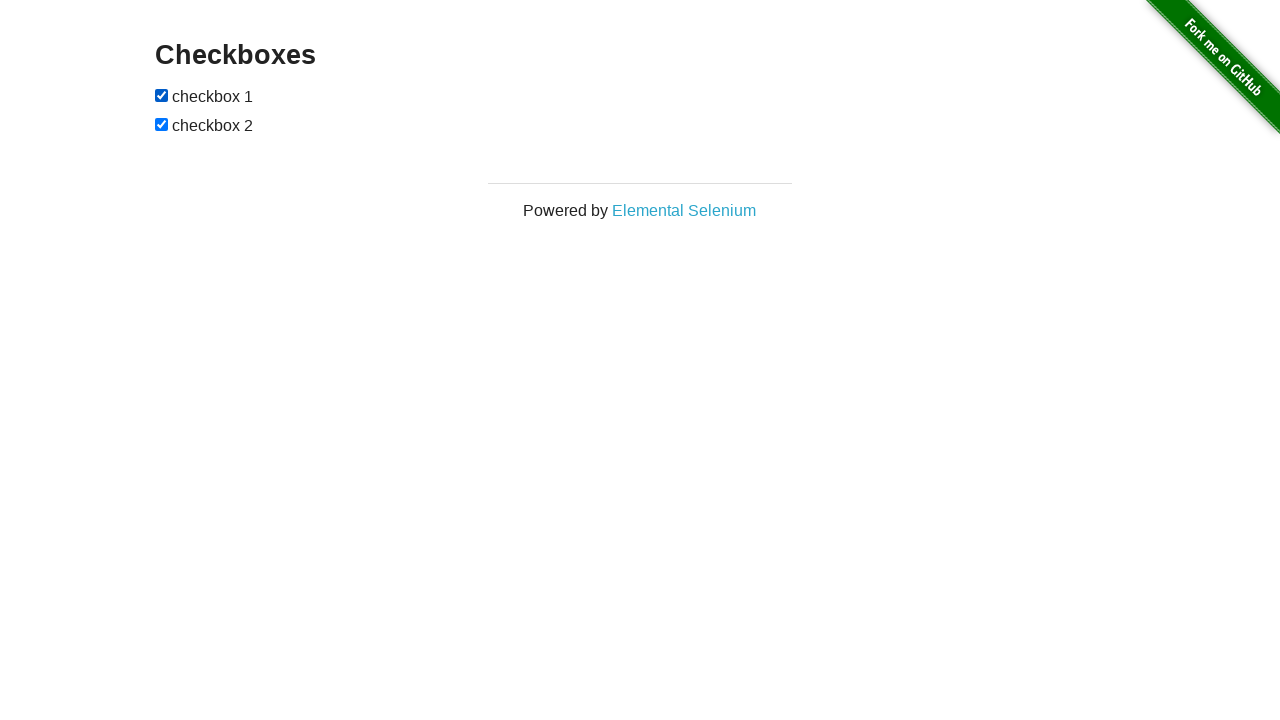

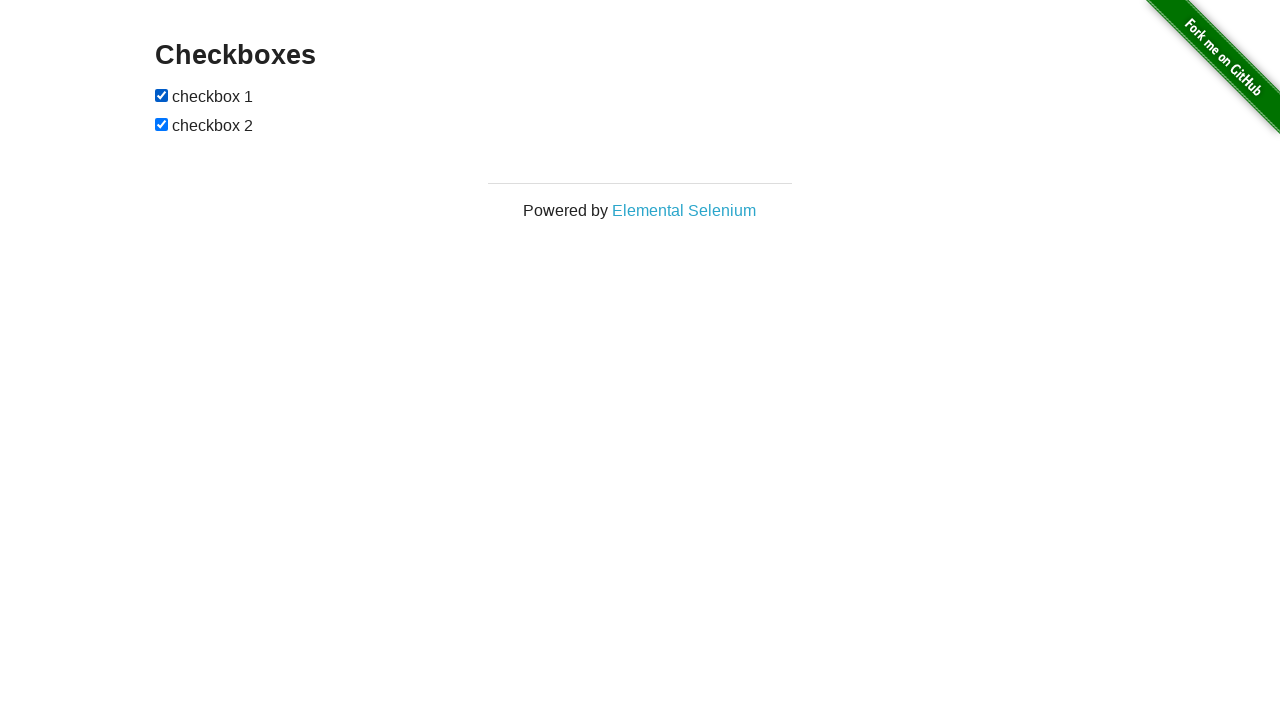